Tests file download functionality by entering text into a text area and clicking the download button to generate and download a file

Starting URL: https://demoapps.qspiders.com/ui/download?sublist=0

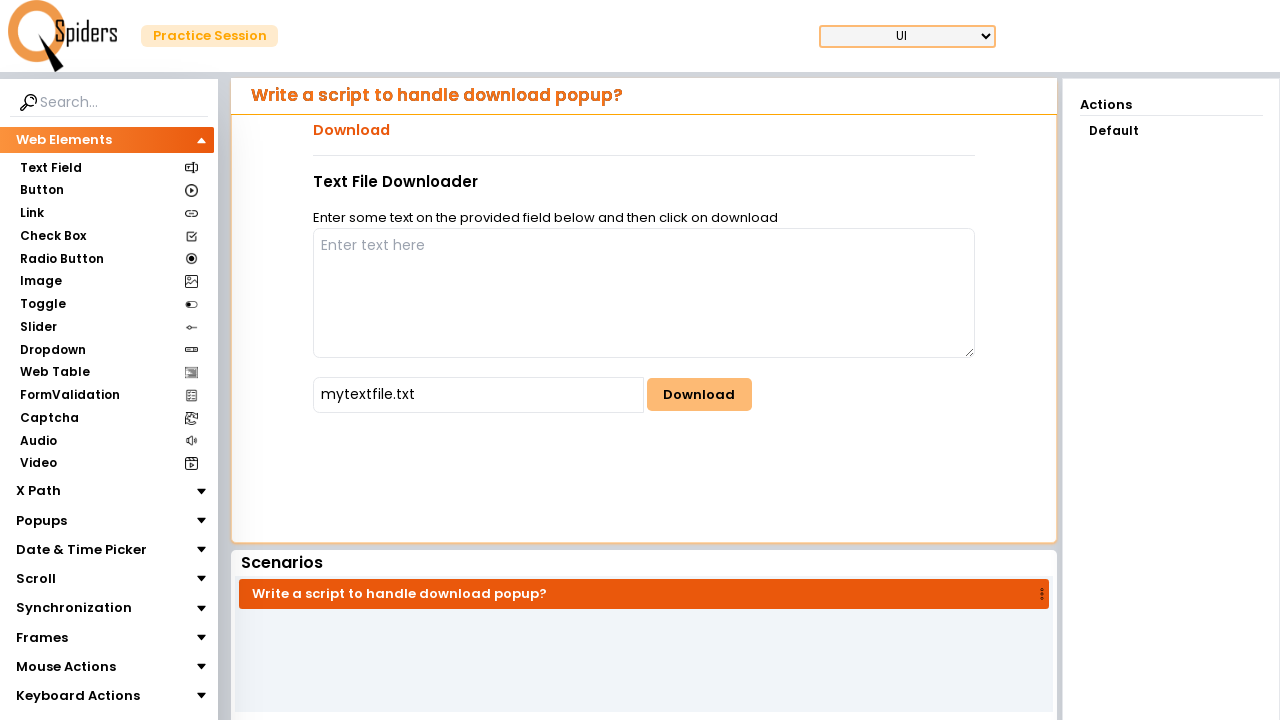

Navigated to file download test page
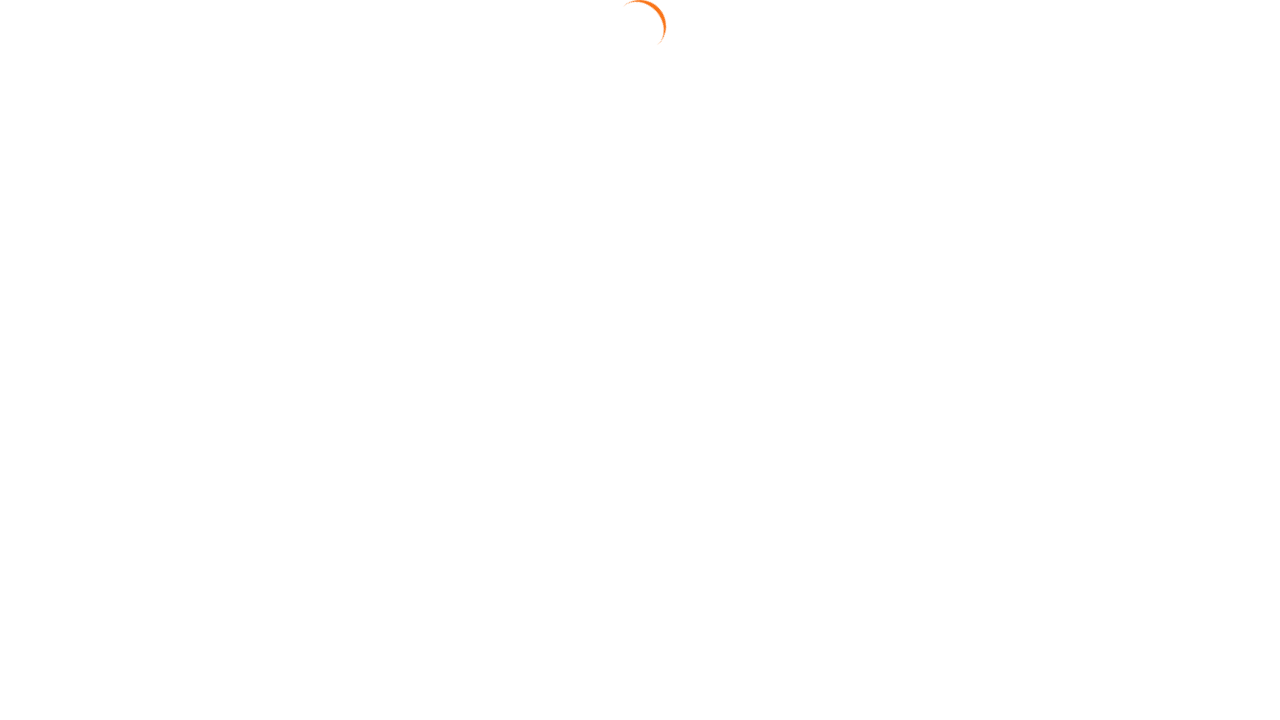

Filled text area with 'Hello World Testing 12345' on #writeArea
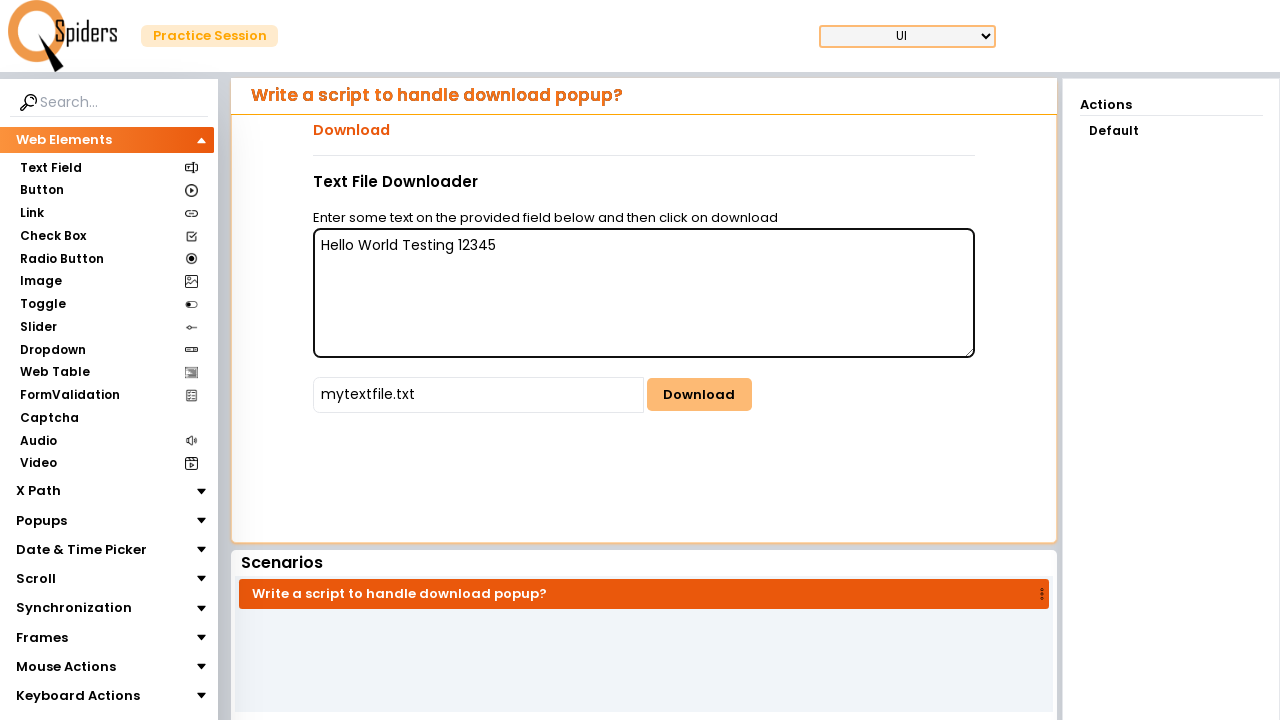

Clicked download button to generate and download file at (699, 395) on #downloadButton
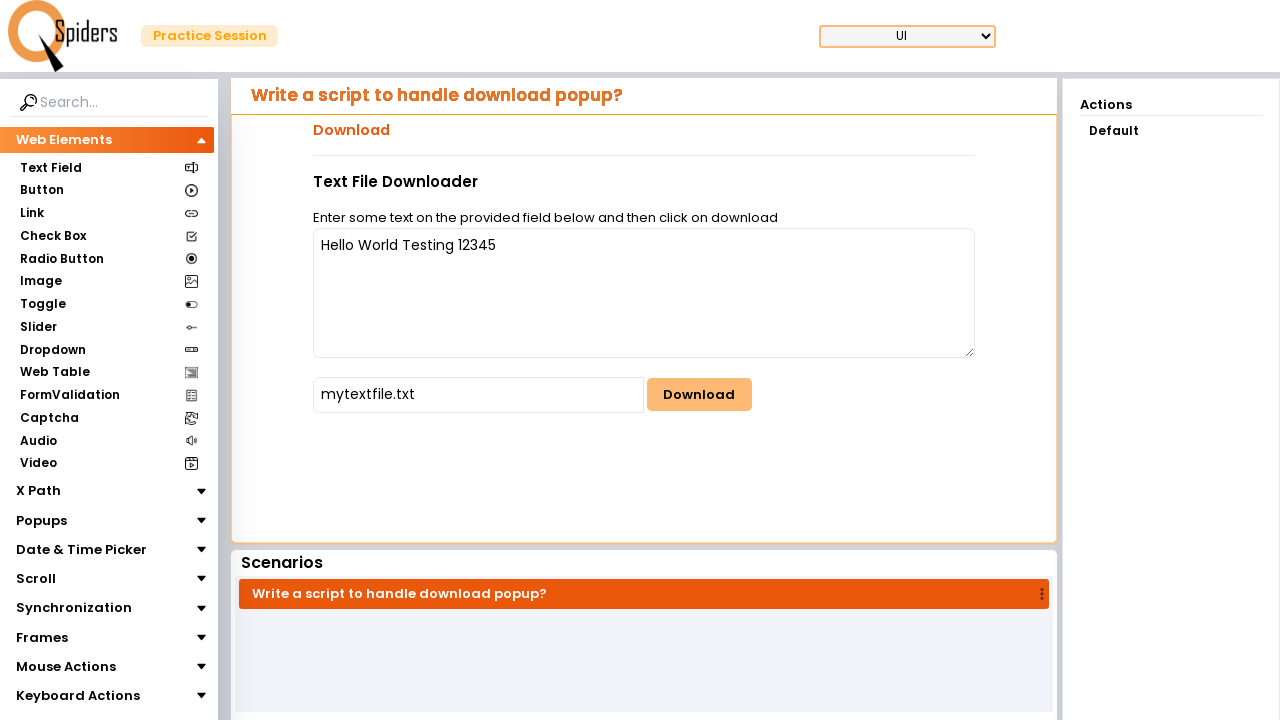

Waited 2 seconds for download to initiate
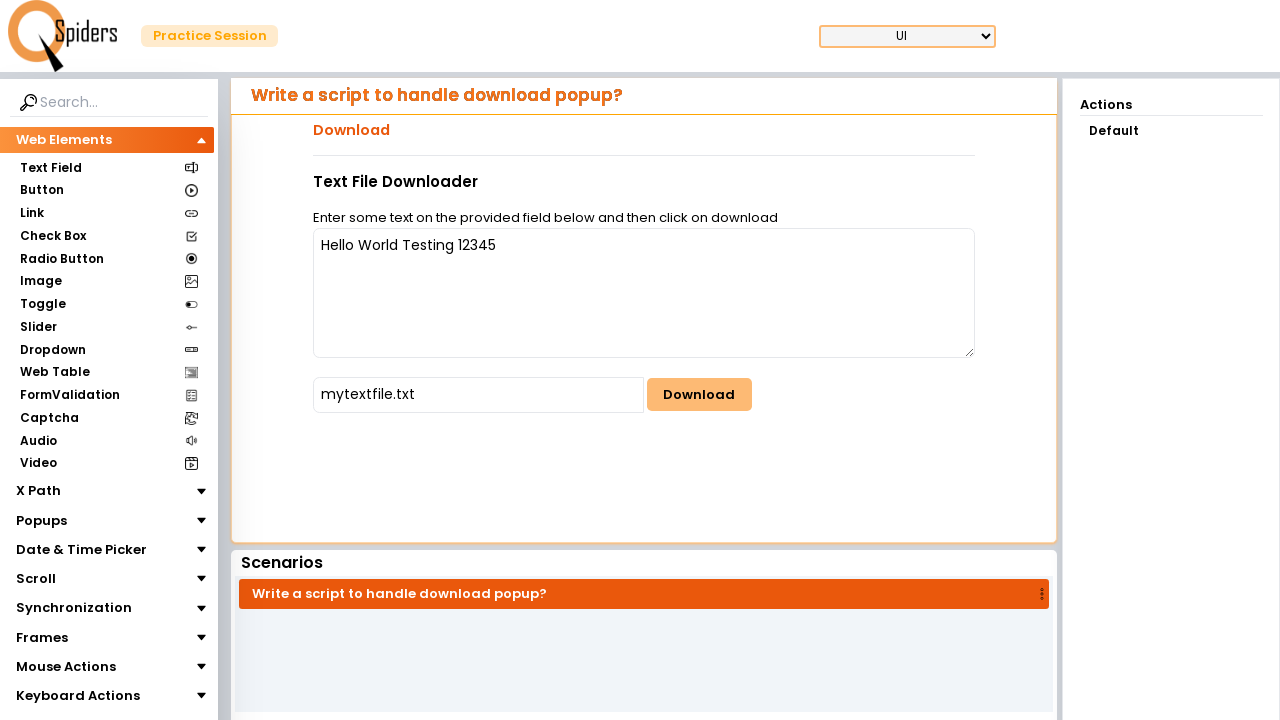

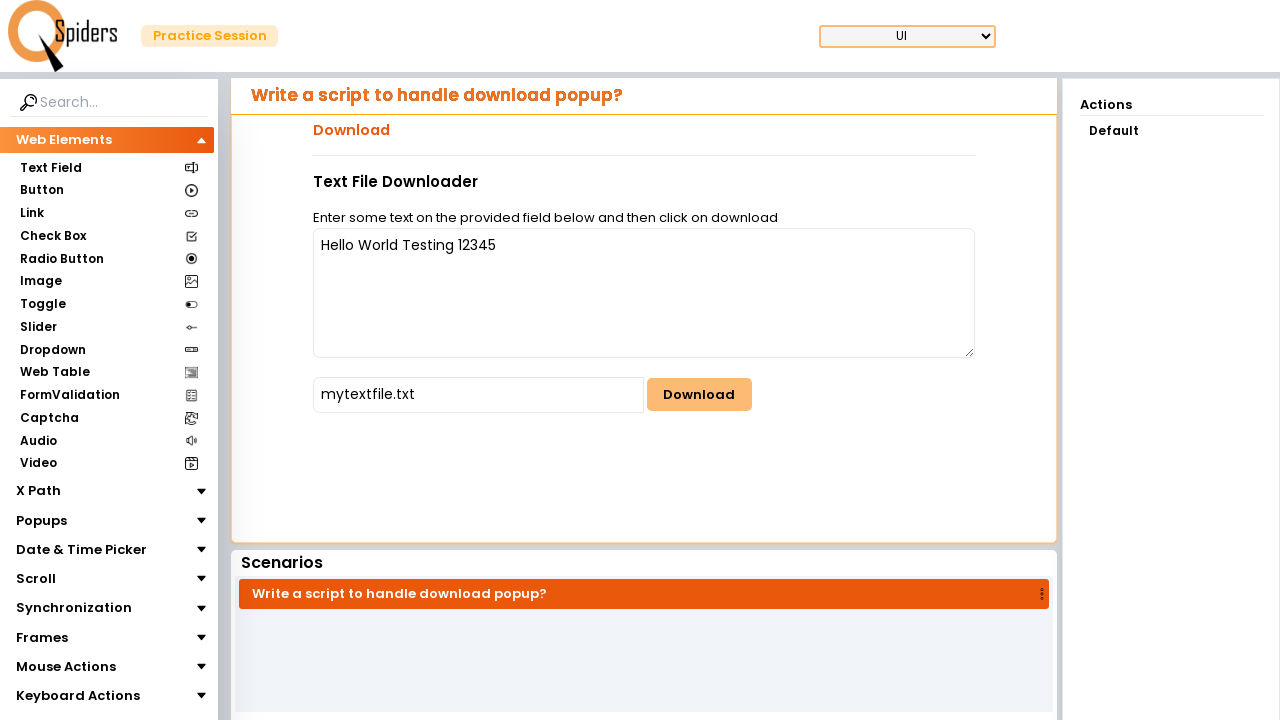